Selects skills and country from dropdown menus in the registration form

Starting URL: https://demo.automationtesting.in/Register.html

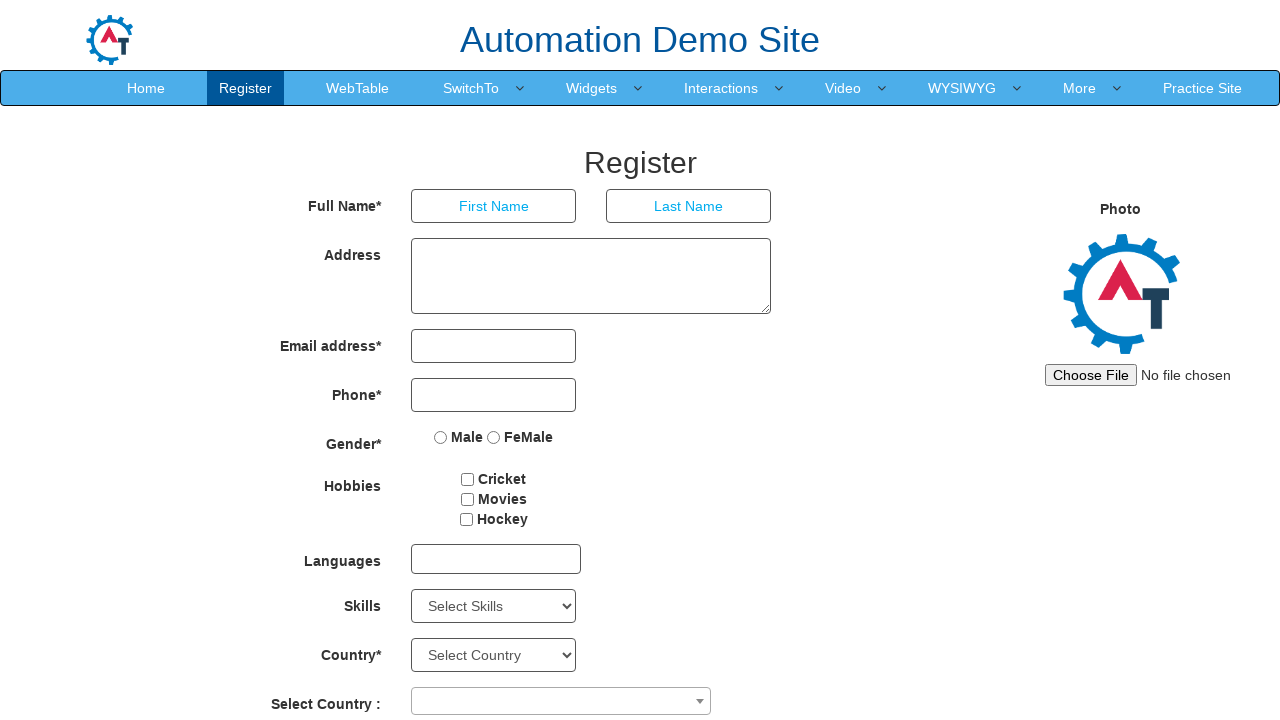

Selected 'Software' from skills dropdown on select#Skills
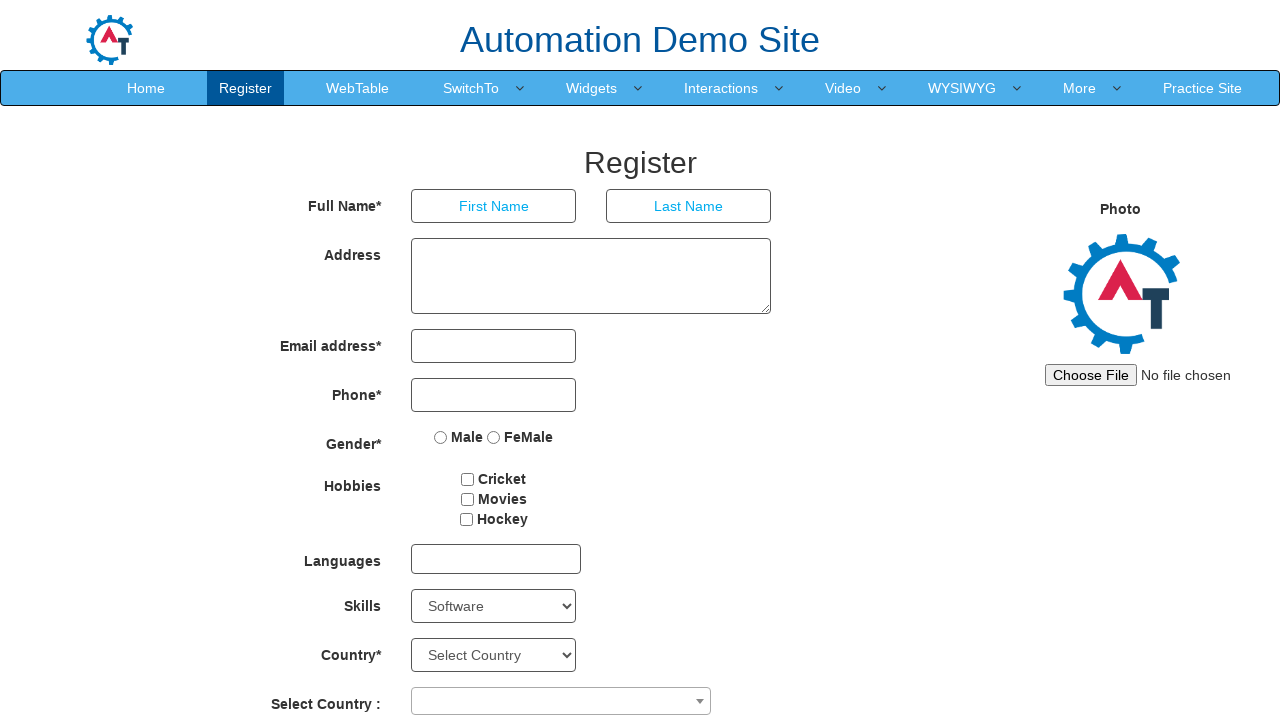

Selected 'Select Country' from countries dropdown on select#countries
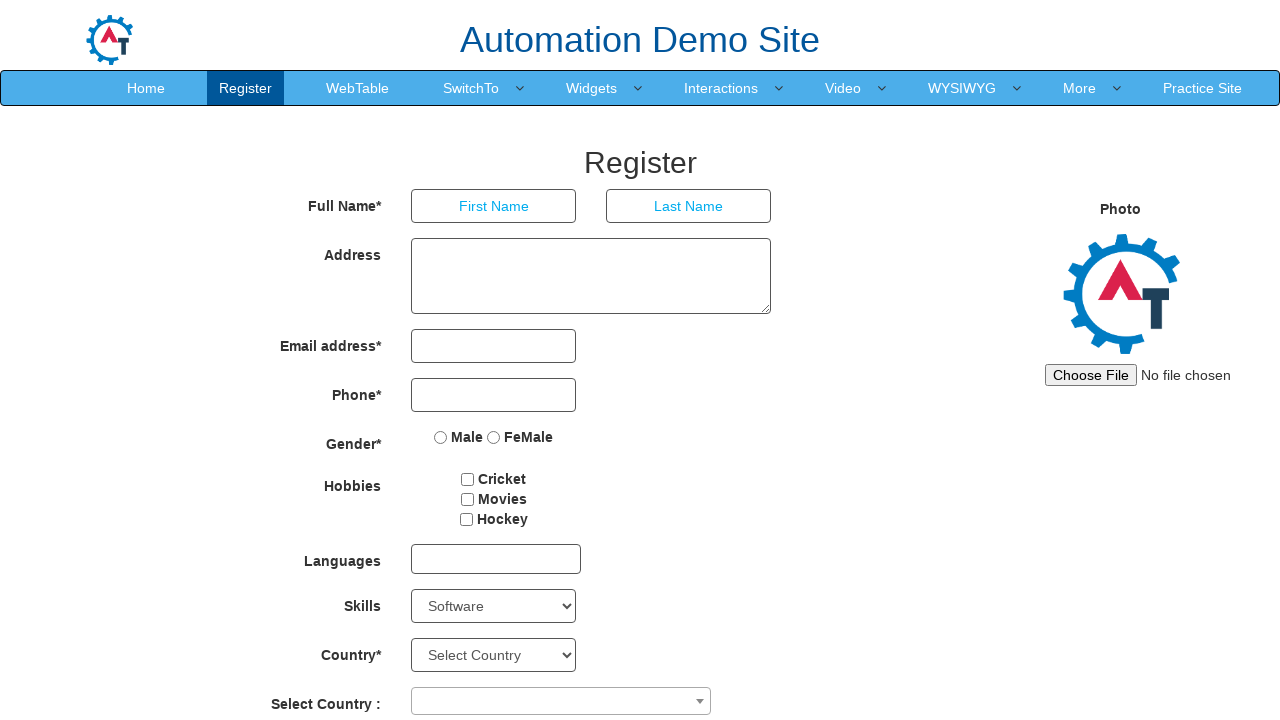

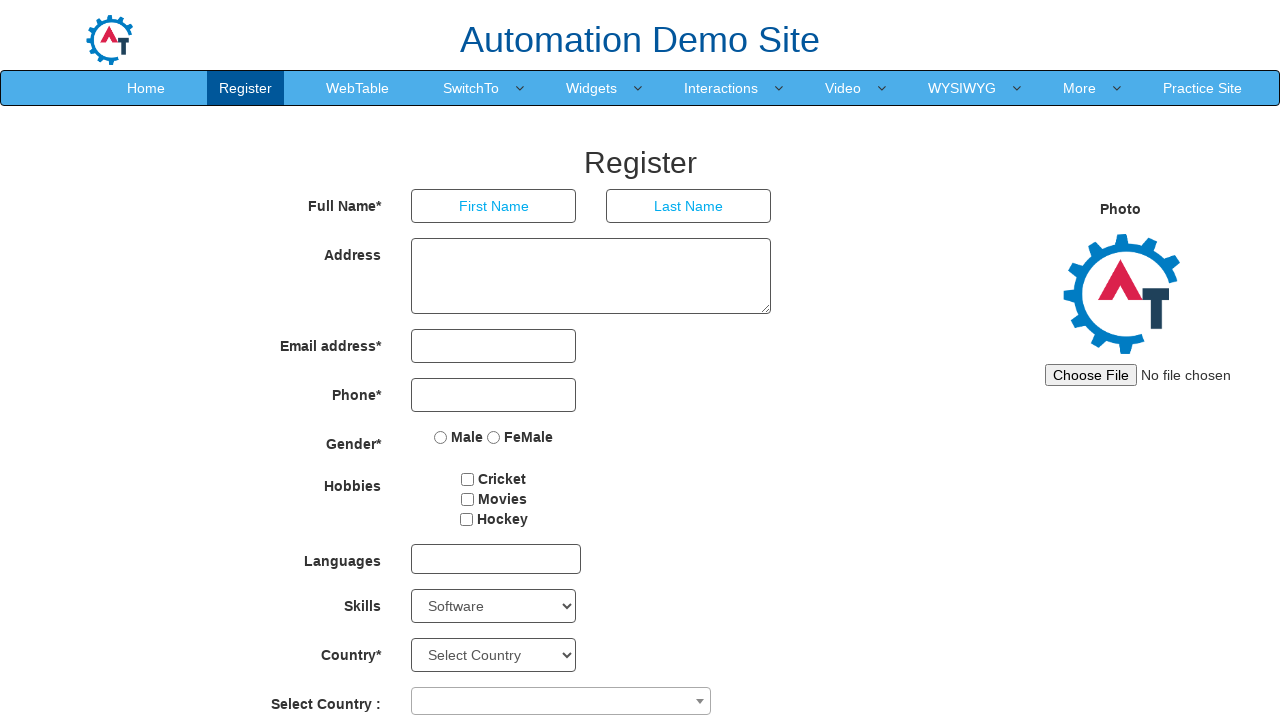